Tests radio button selection functionality by checking if each radio button is enabled, clicking on enabled buttons, and verifying their selection state

Starting URL: http://test.rubywatir.com/radios.php

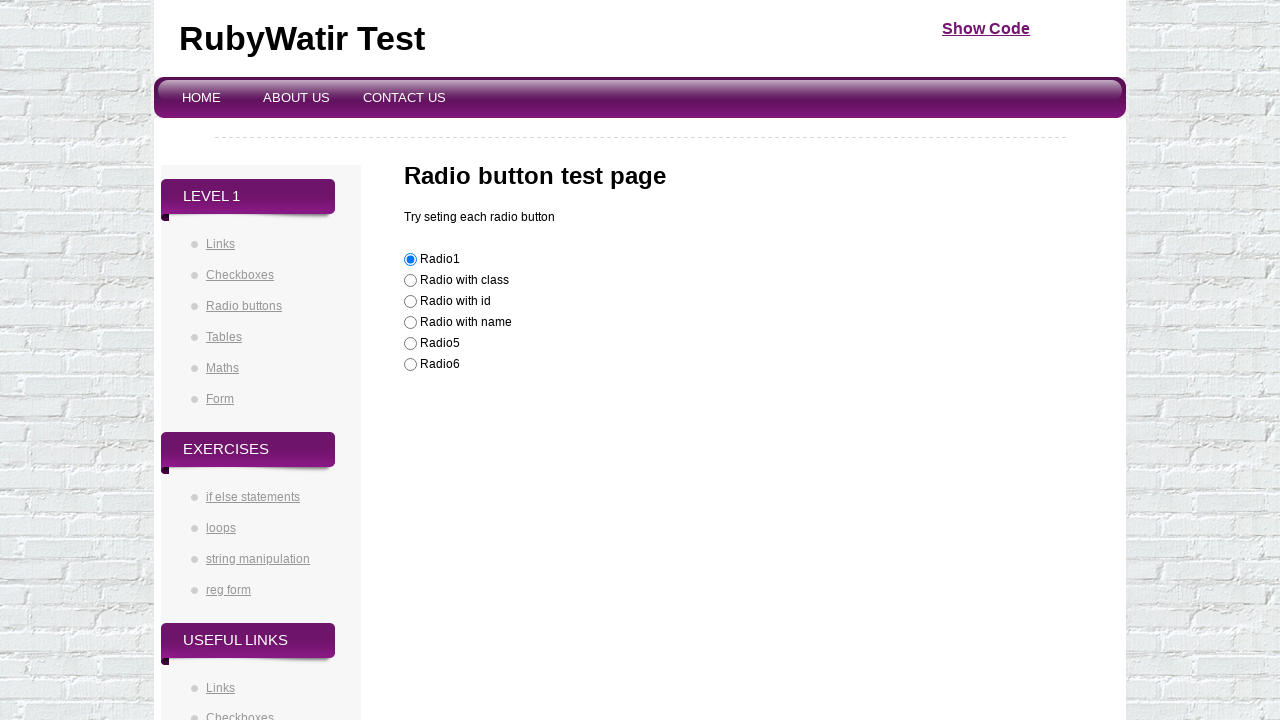

Located Radio1 element by value attribute
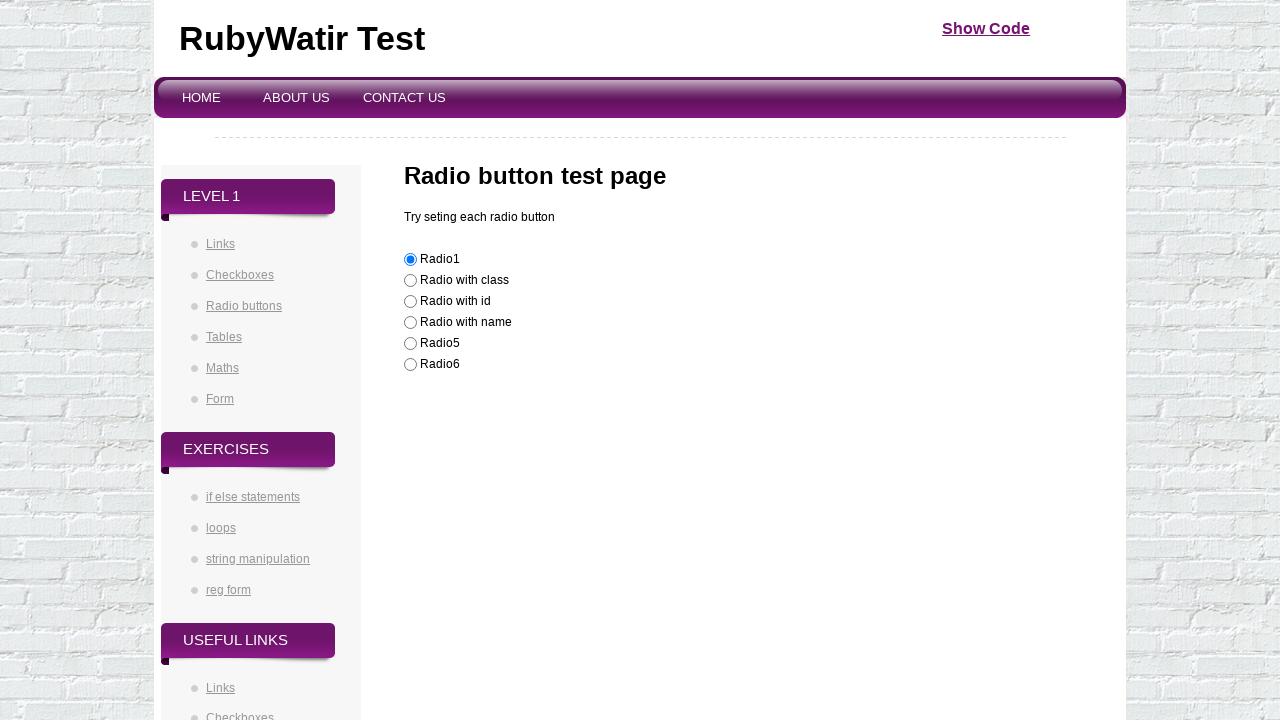

Radio1 is enabled
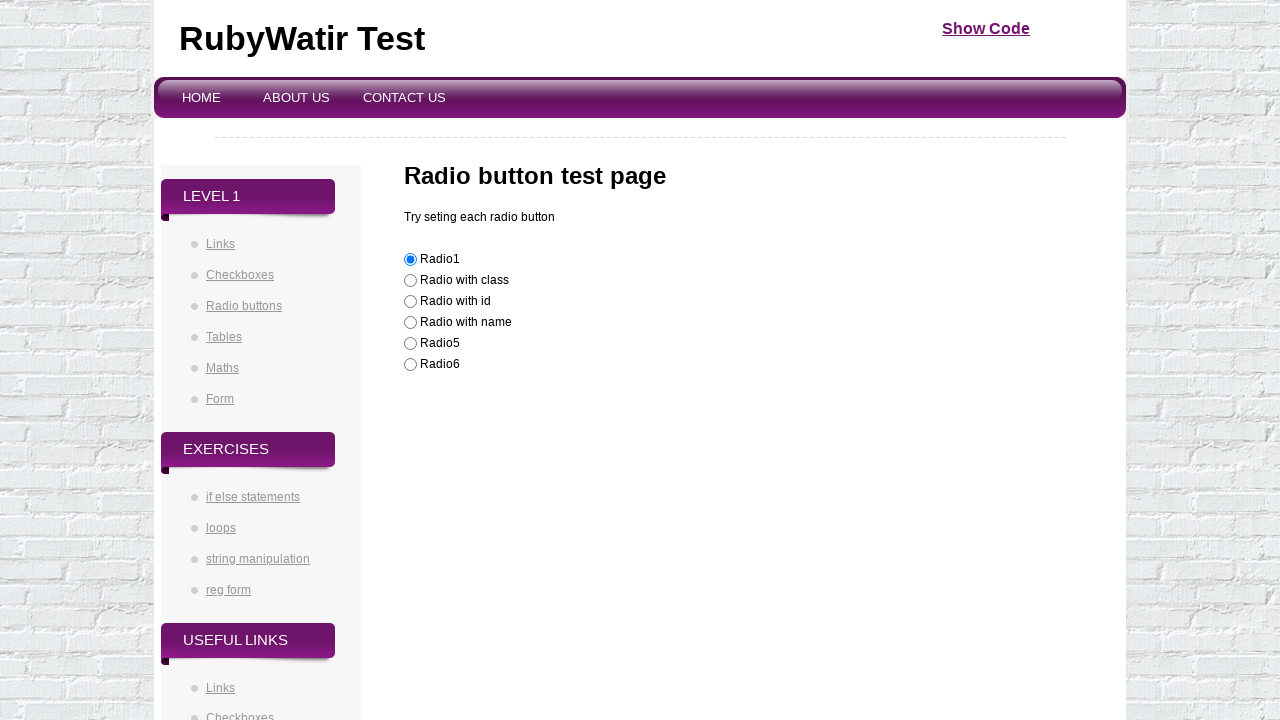

Clicked Radio1 button at (410, 260) on xpath=//input[@value='Radio1']
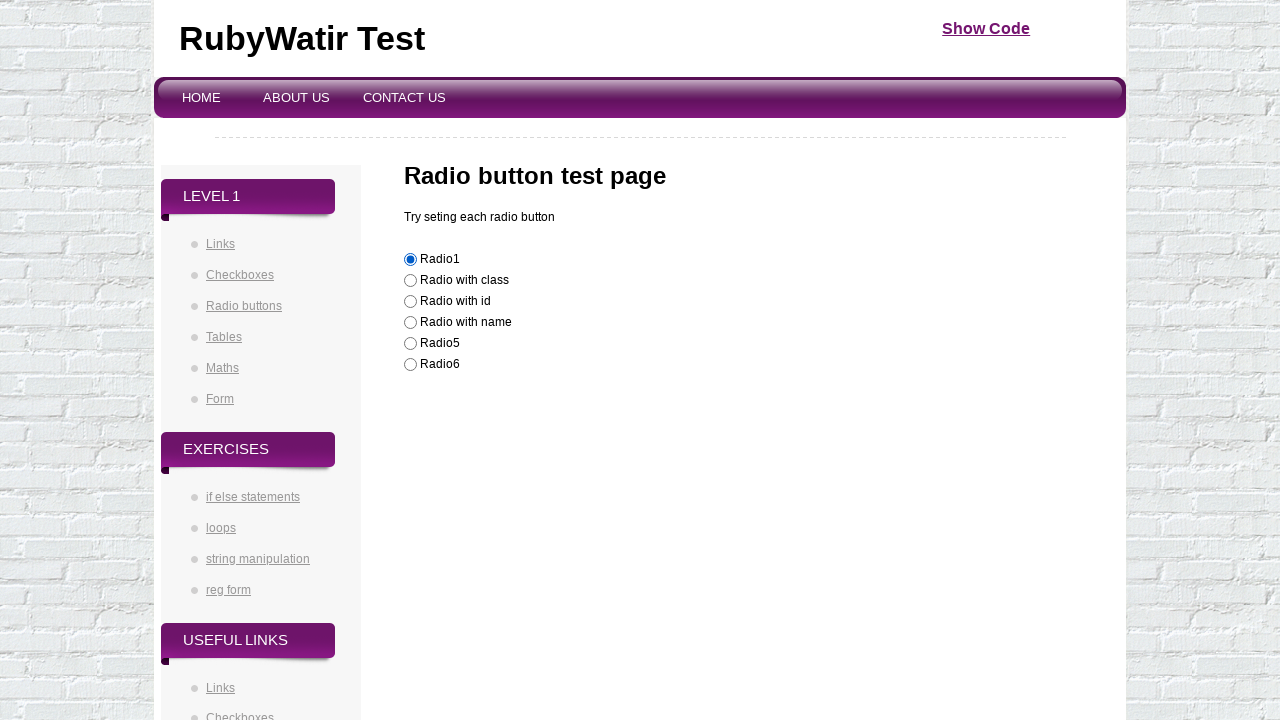

Verified Radio1 is checked
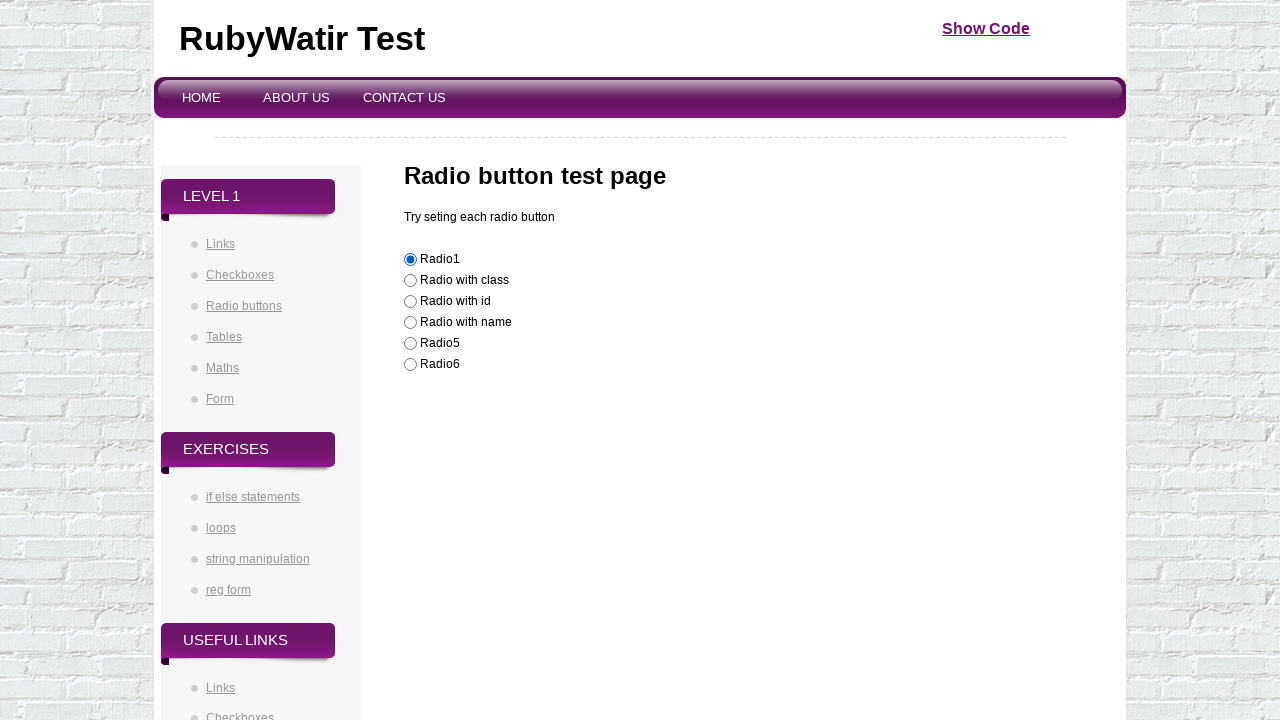

Located Radio2 (Nope) element by value attribute
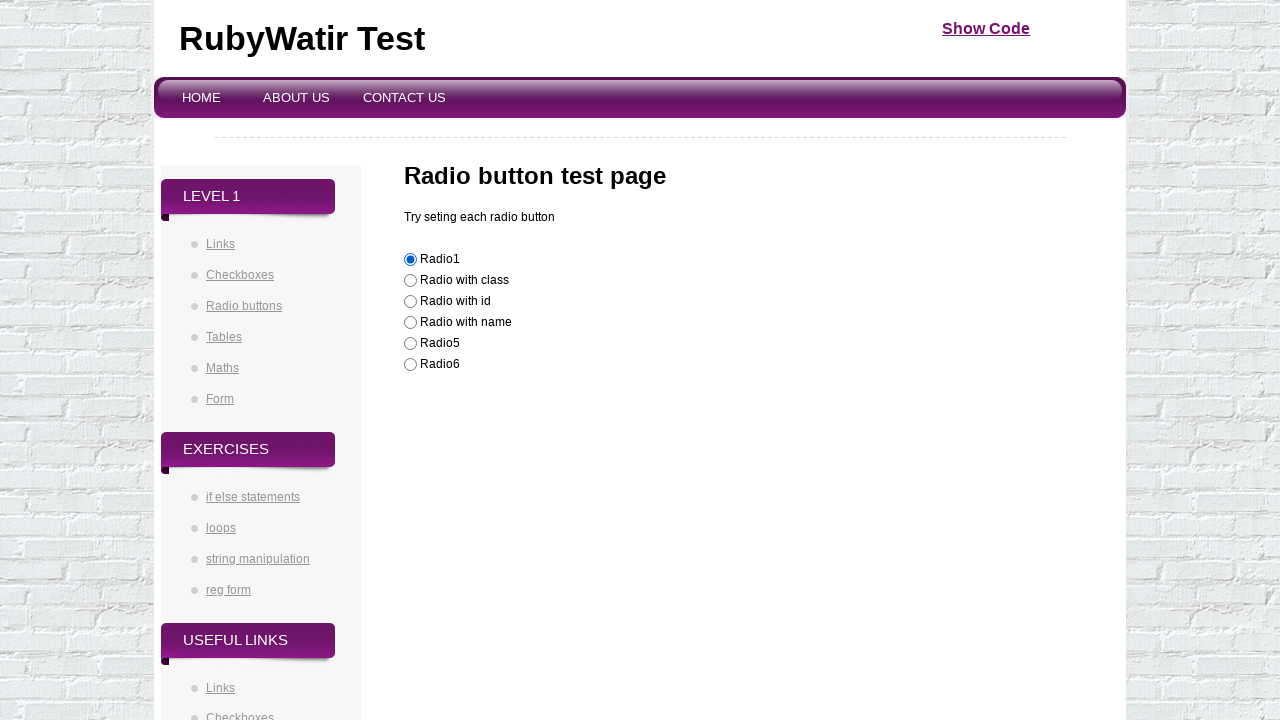

Radio2 (Nope) is enabled
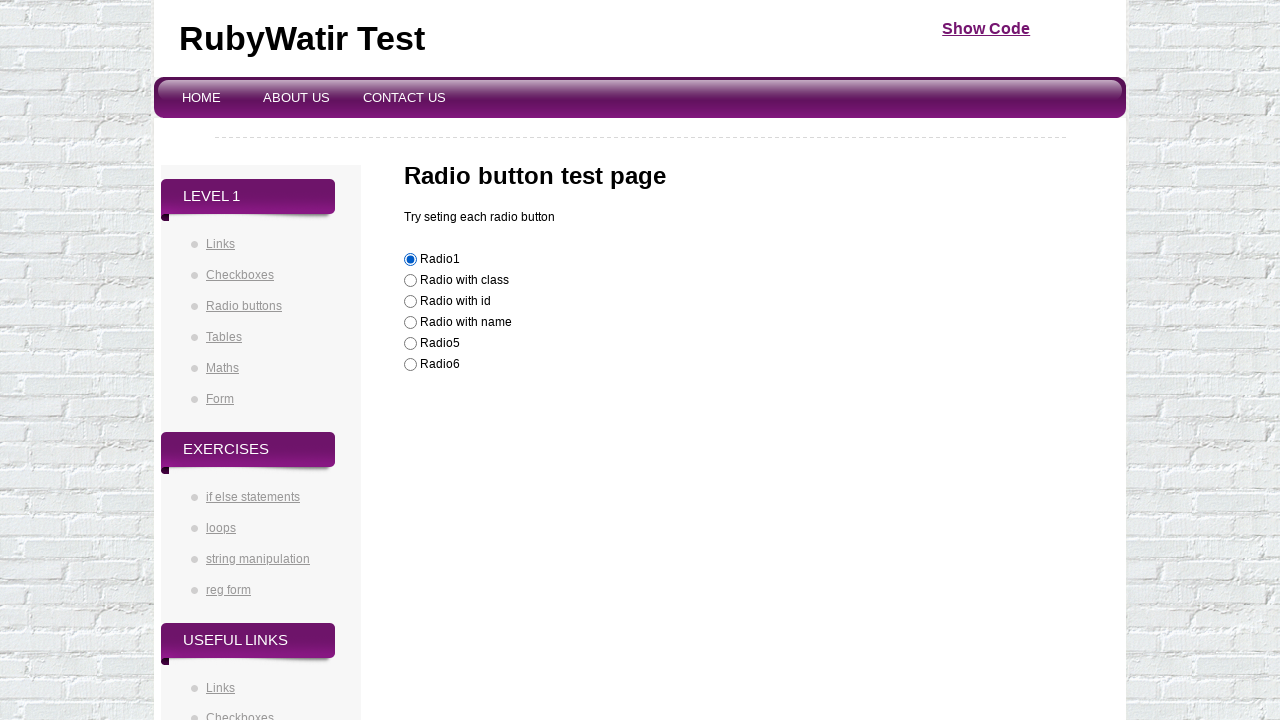

Clicked Radio2 (Nope) button at (410, 281) on xpath=//input[@value='Nope']
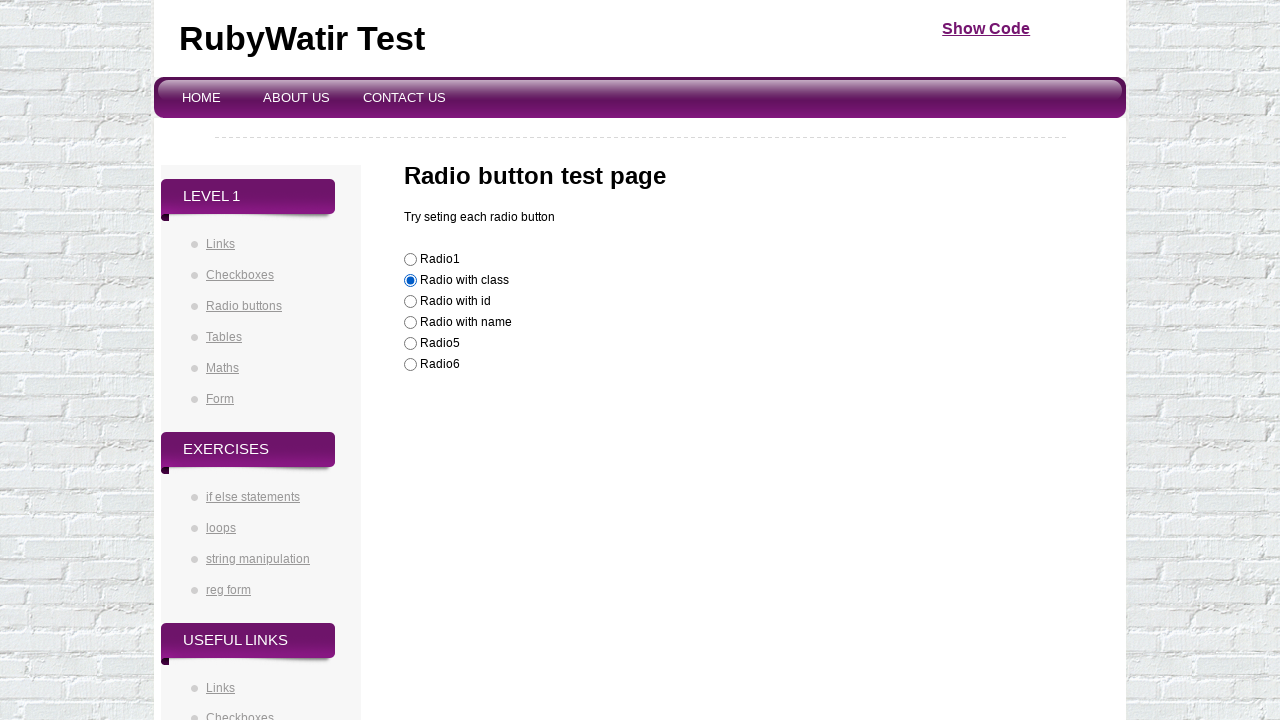

Verified Radio2 (Nope) is checked
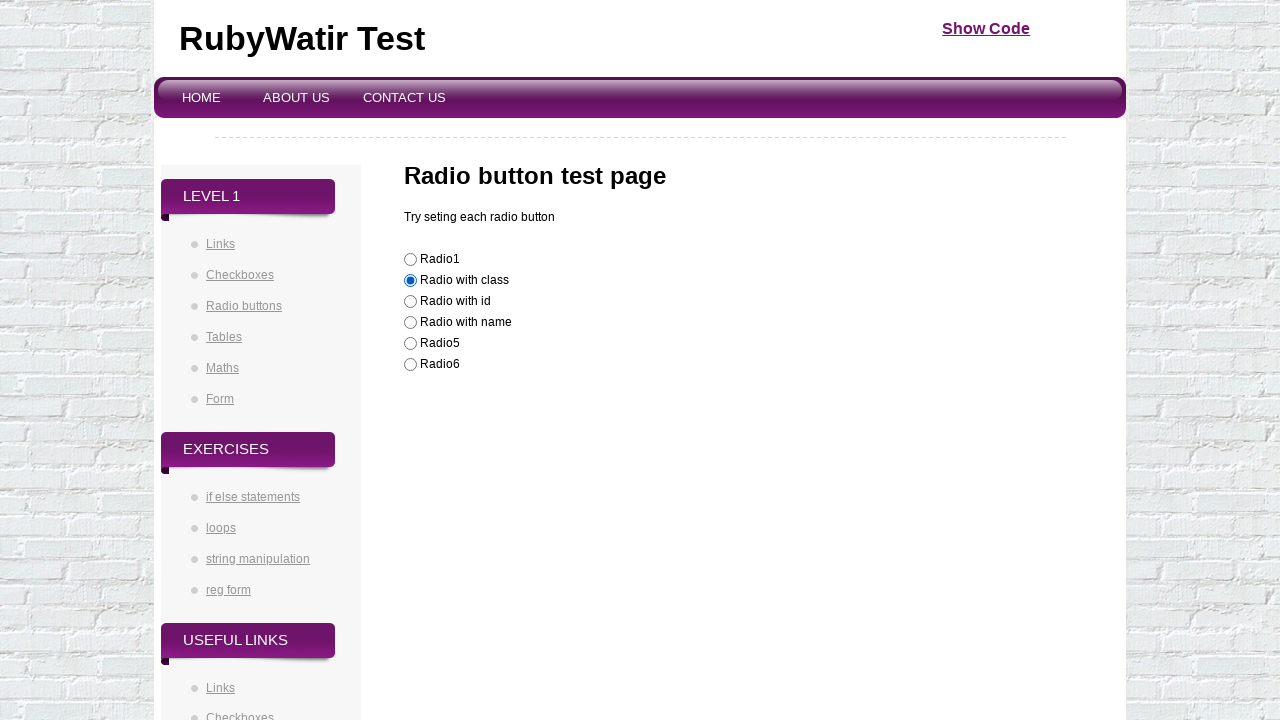

Located Radio3 element by id attribute
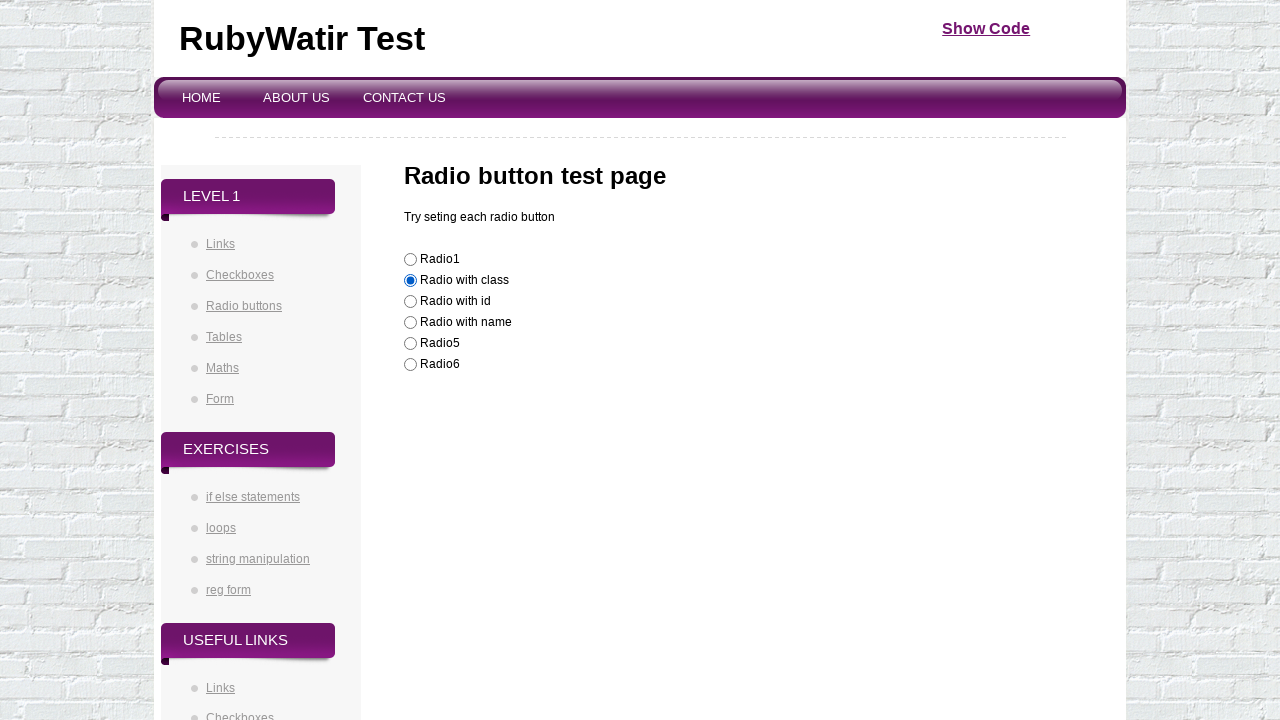

Radio3 is enabled
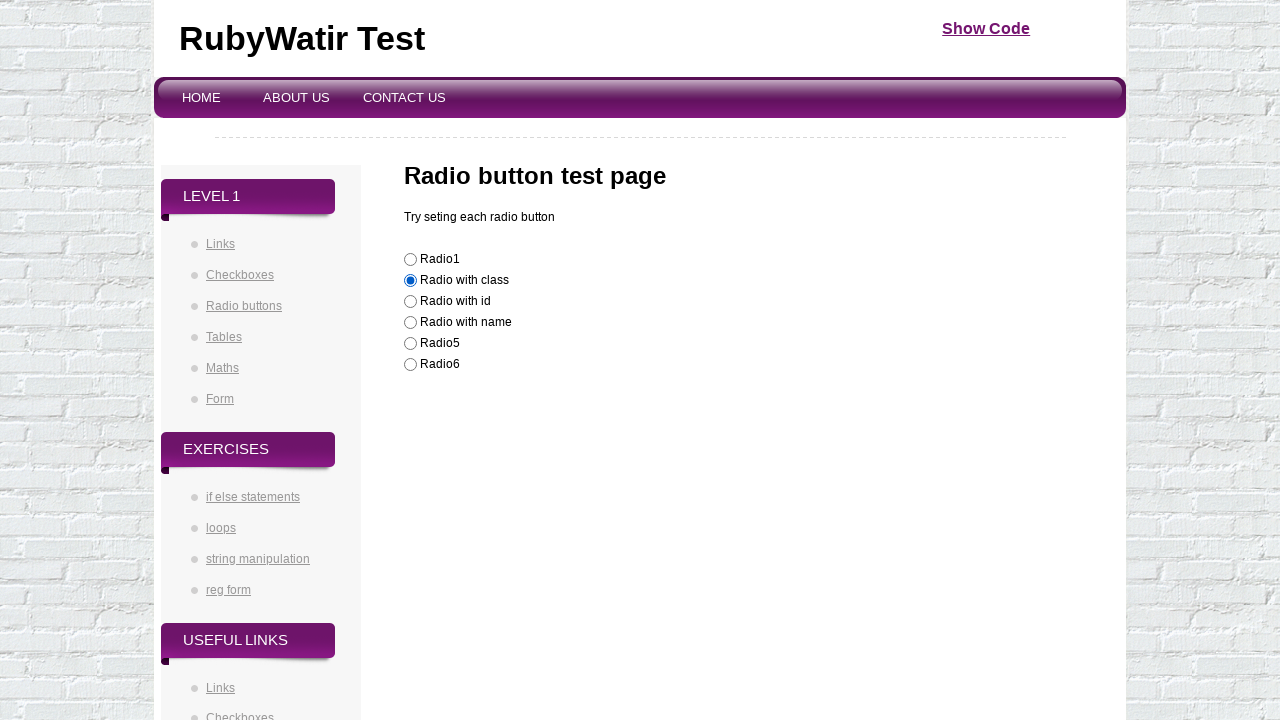

Clicked Radio3 button at (410, 302) on xpath=//input[@id='radioId']
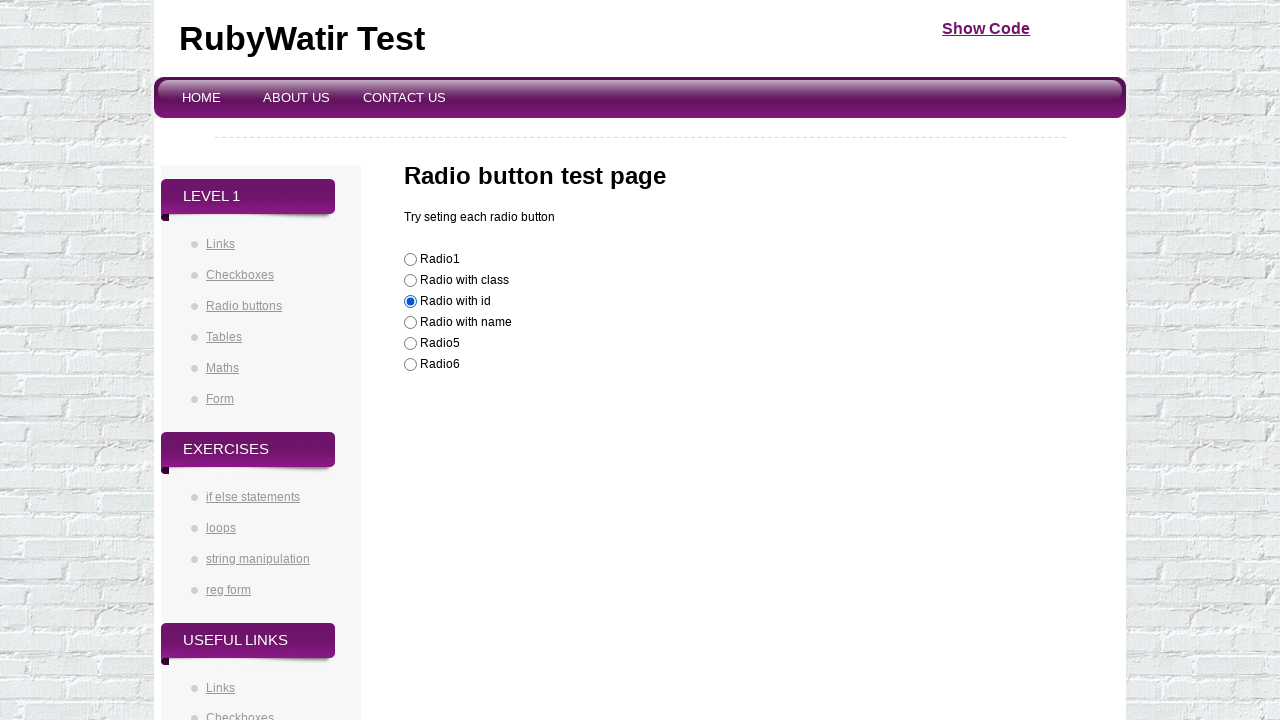

Verified Radio3 is checked
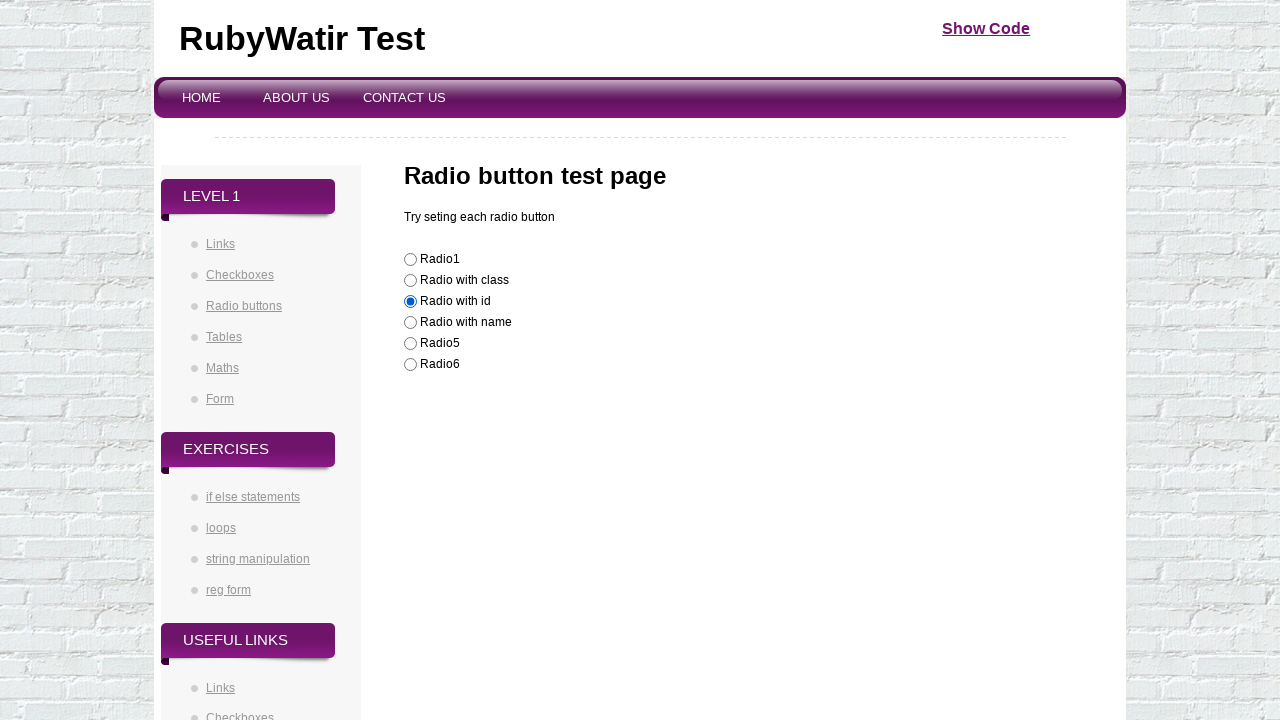

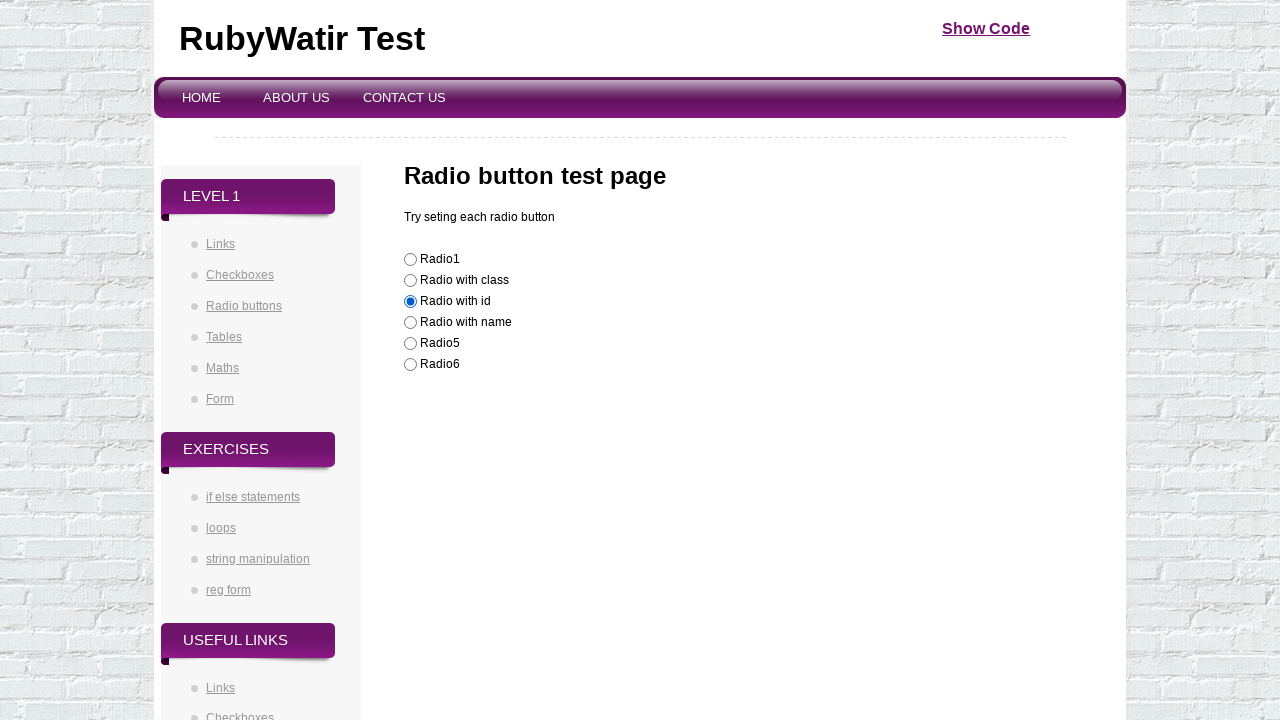